Tests un-marking todo items as complete by unchecking their checkboxes

Starting URL: https://demo.playwright.dev/todomvc

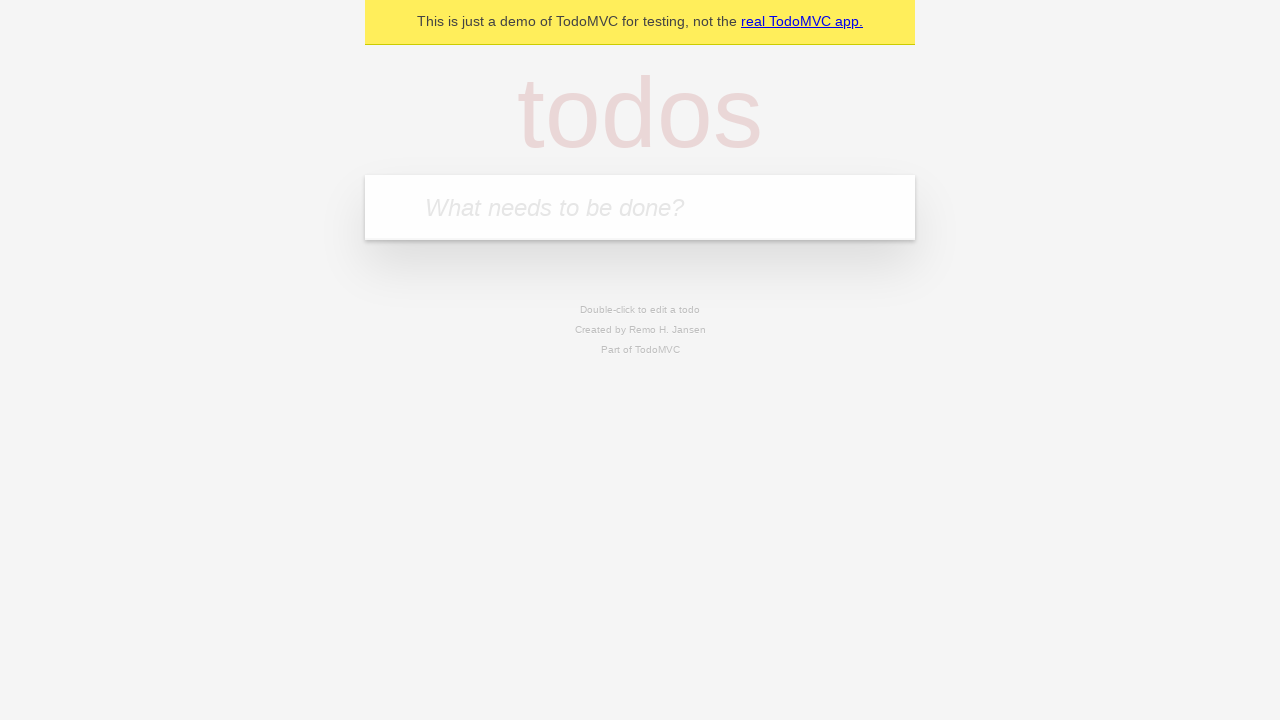

Filled todo input with 'buy some cheese' on internal:attr=[placeholder="What needs to be done?"i]
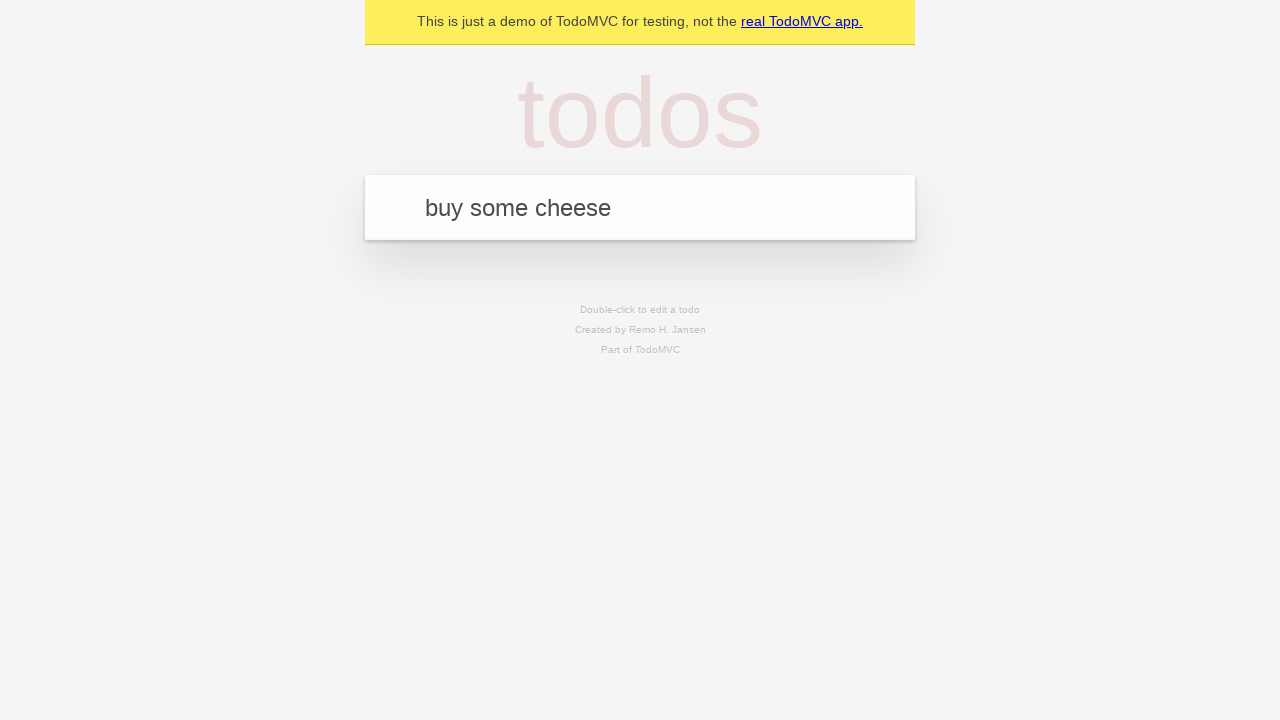

Pressed Enter to create first todo item on internal:attr=[placeholder="What needs to be done?"i]
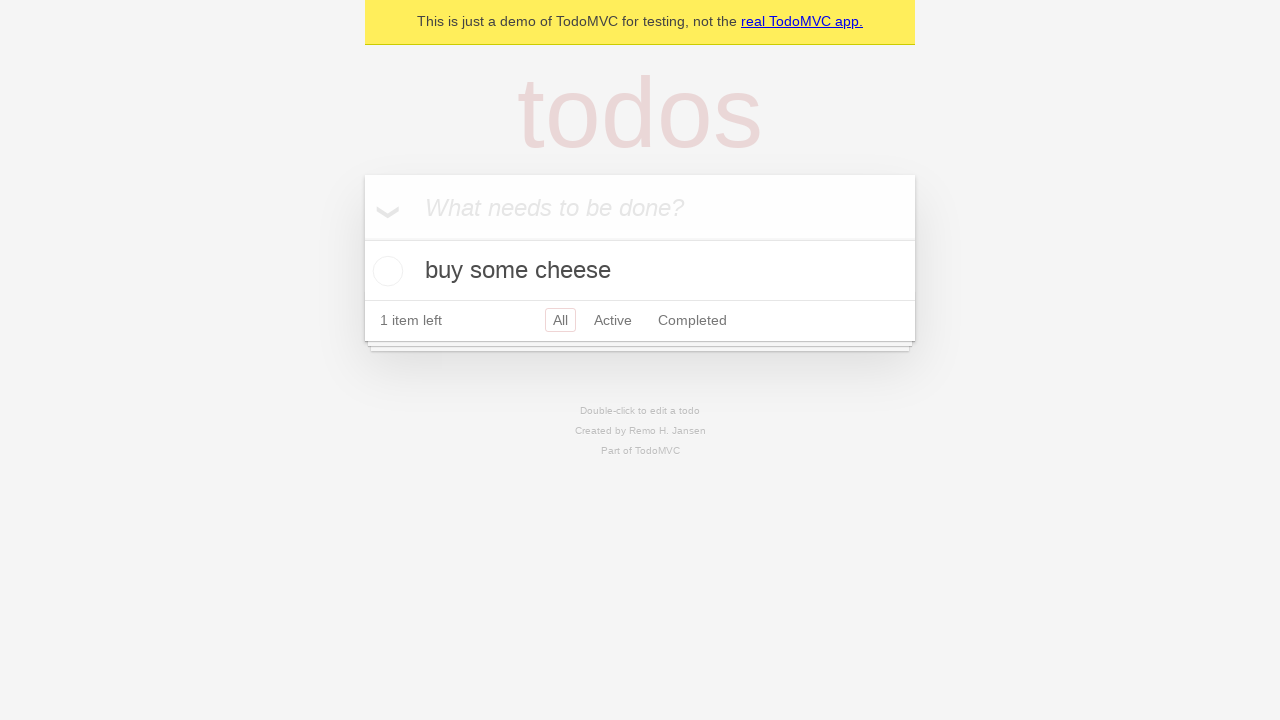

Filled todo input with 'feed the cat' on internal:attr=[placeholder="What needs to be done?"i]
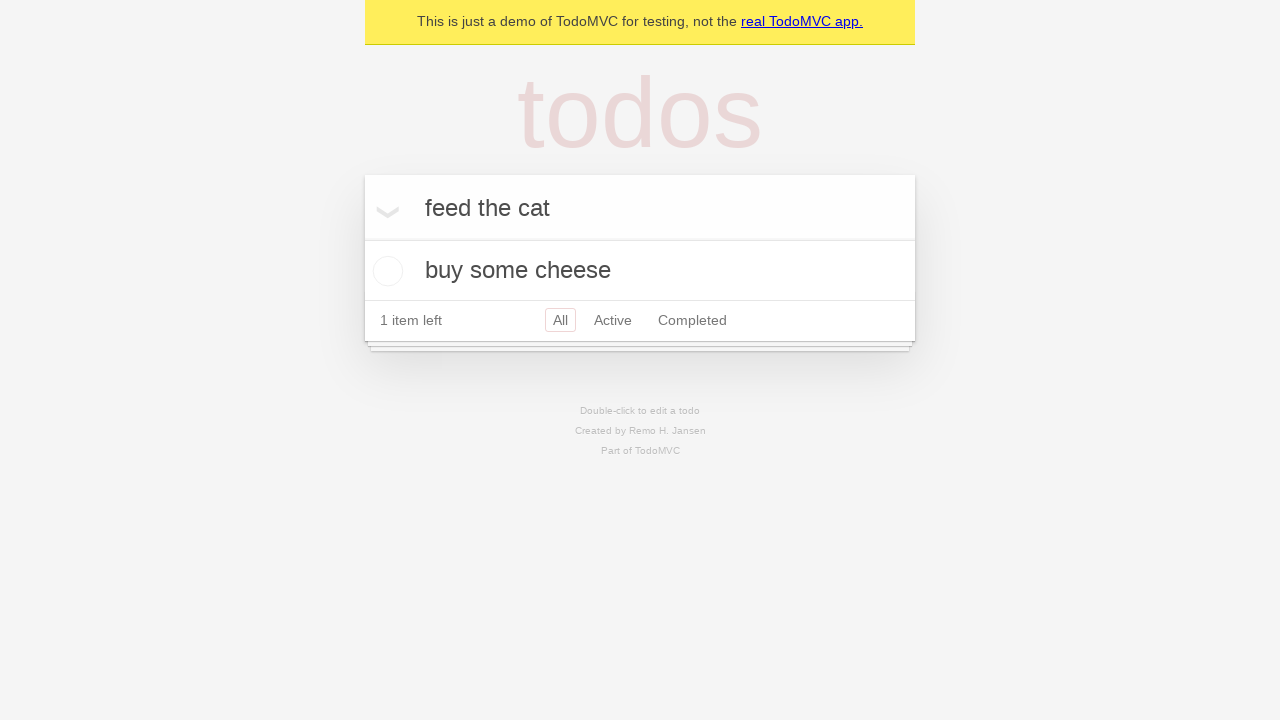

Pressed Enter to create second todo item on internal:attr=[placeholder="What needs to be done?"i]
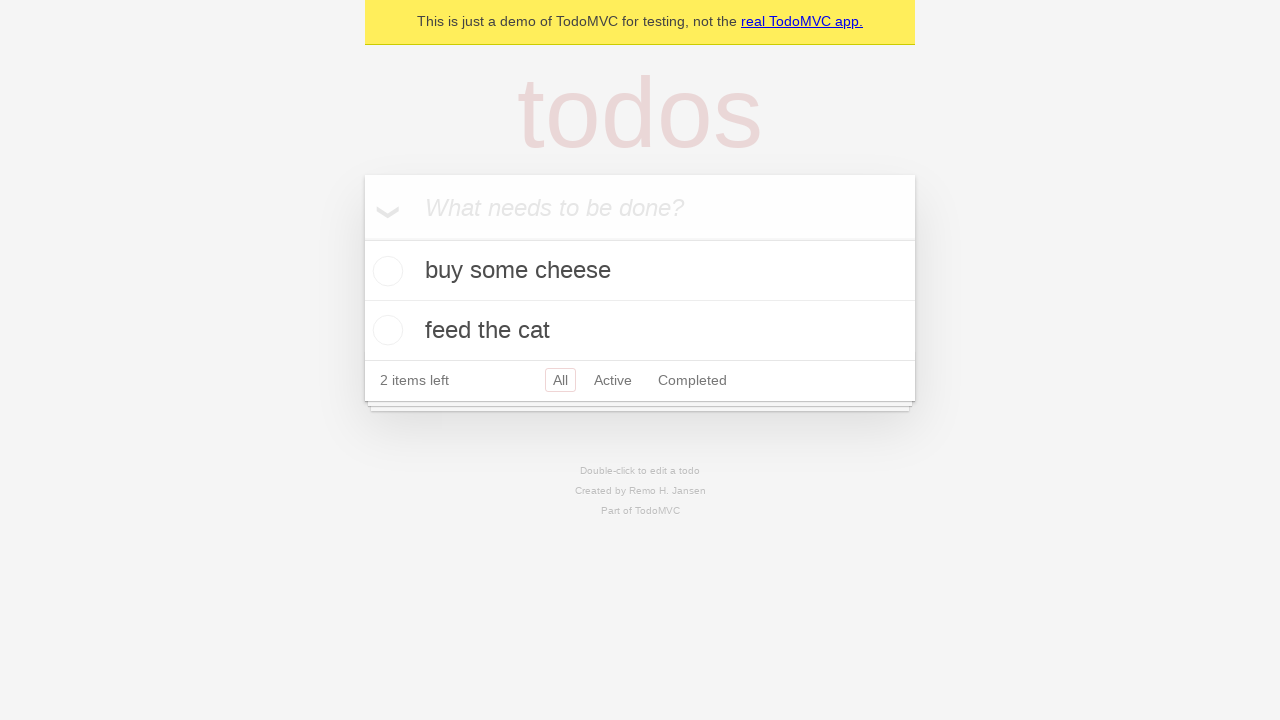

Waited for second todo item to be visible
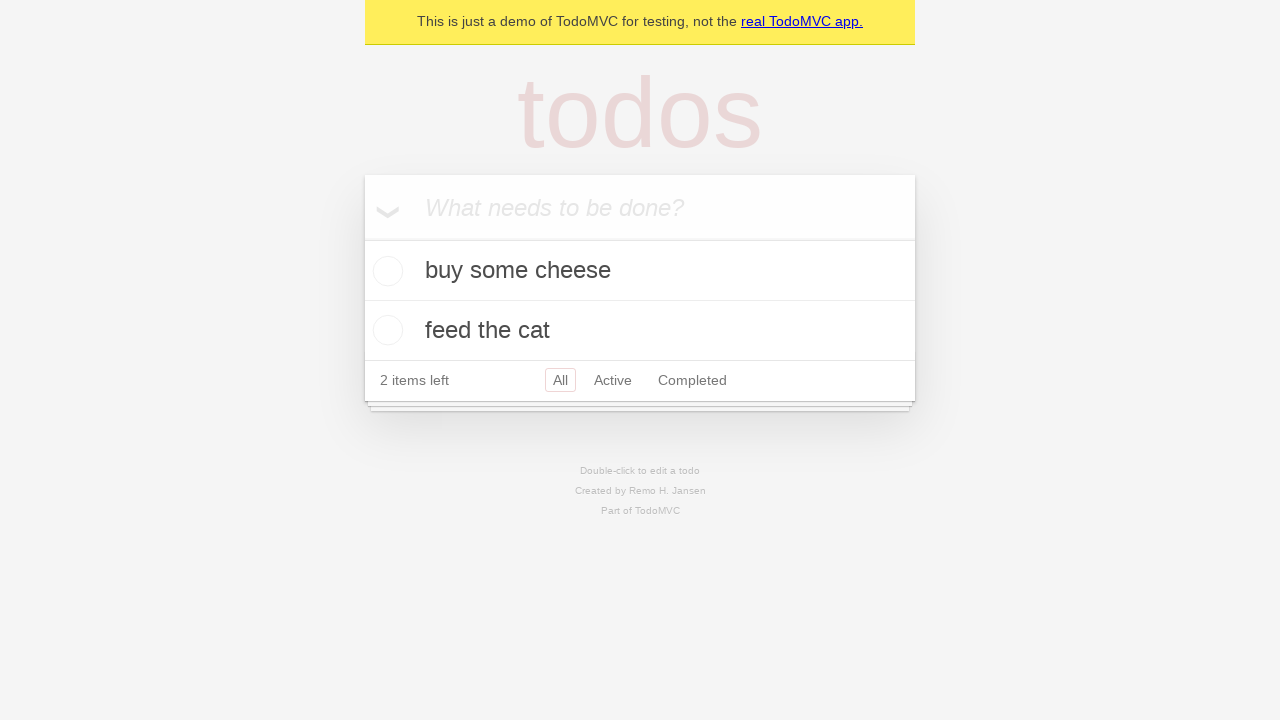

Checked the first todo item checkbox to mark as complete at (385, 271) on internal:testid=[data-testid="todo-item"s] >> nth=0 >> internal:role=checkbox
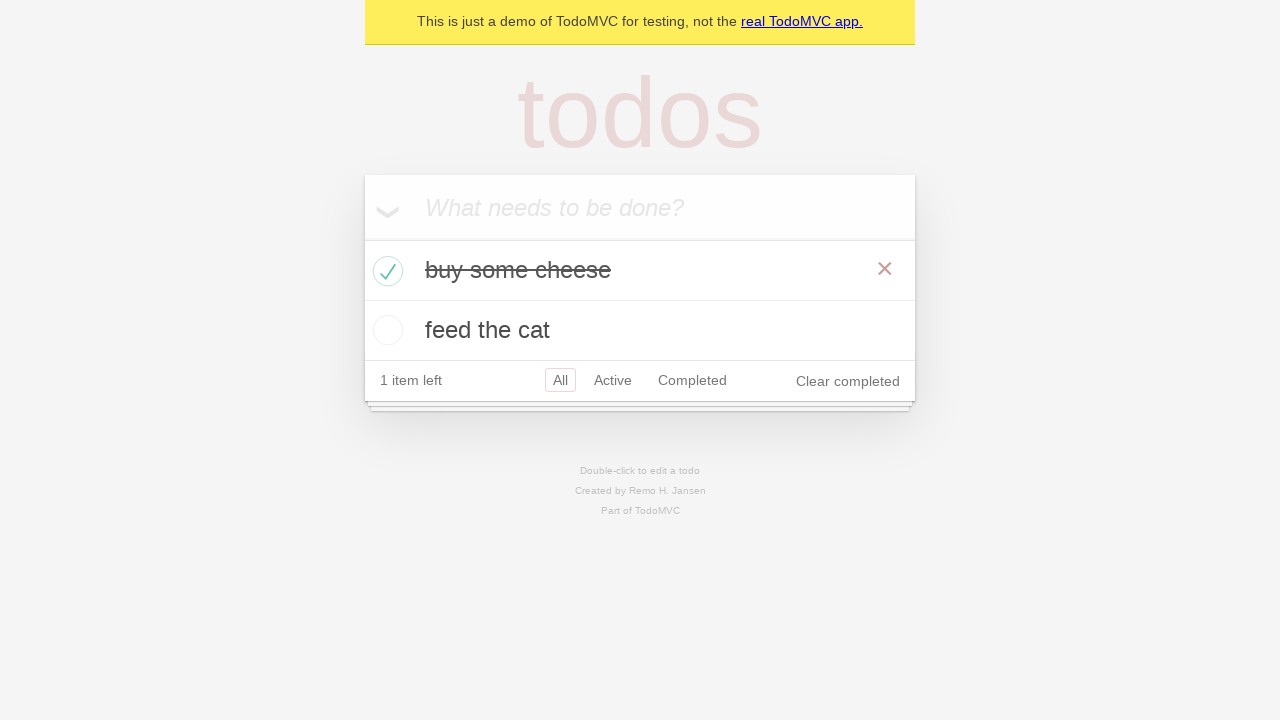

Unchecked the first todo item checkbox to mark as incomplete at (385, 271) on internal:testid=[data-testid="todo-item"s] >> nth=0 >> internal:role=checkbox
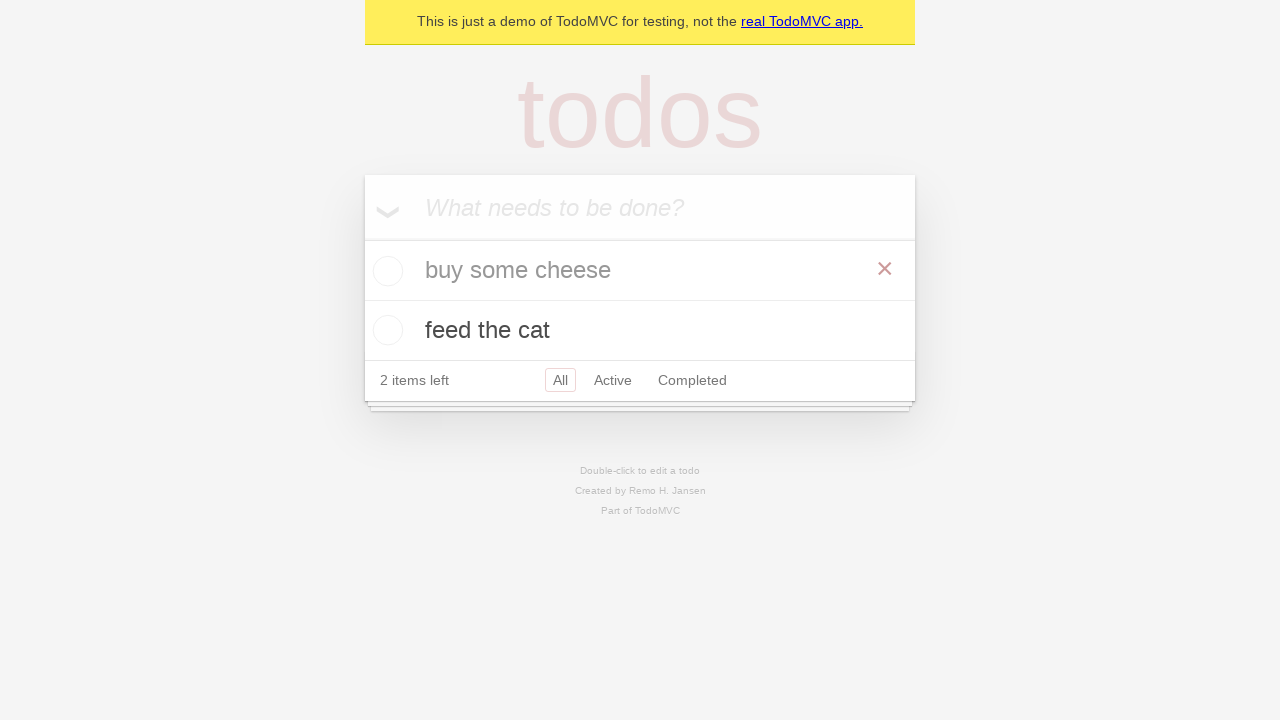

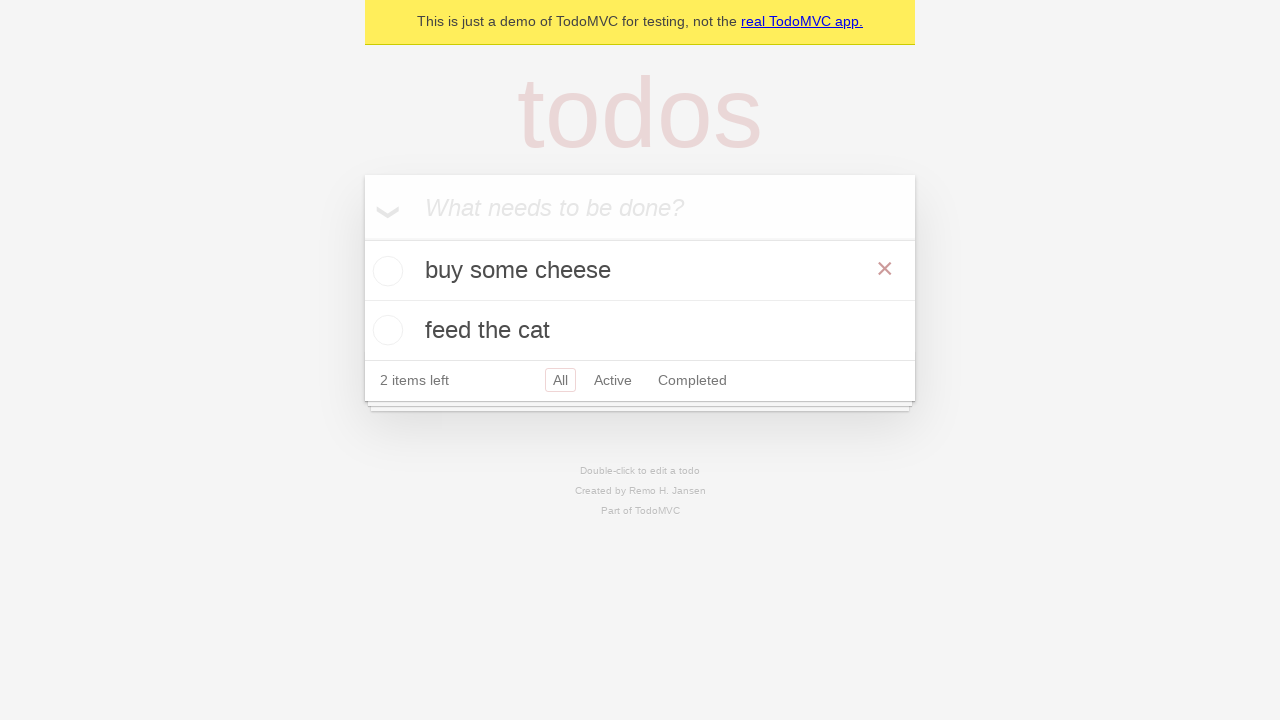